Tests Carbon code image generator by selecting all text in the code editor and replacing it with custom code, then taking a screenshot of the result.

Starting URL: https://carbon.now.sh/

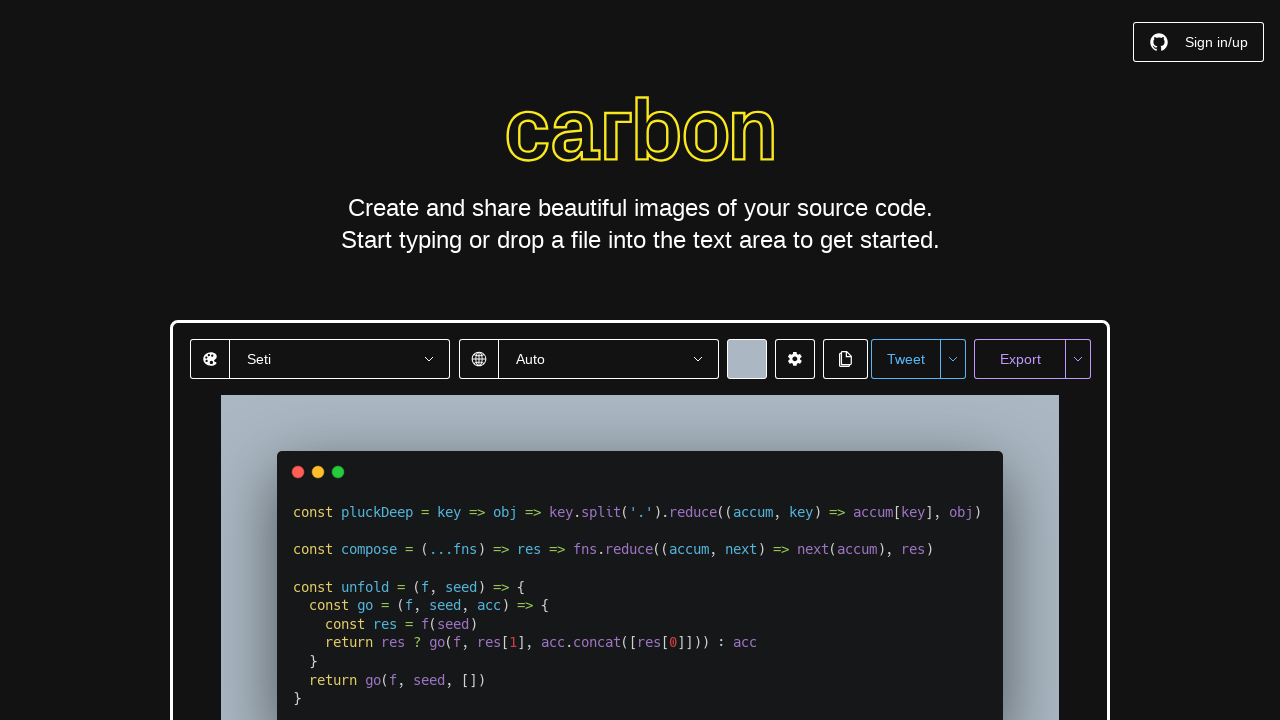

Selected all text in the code editor using Ctrl+A on internal:role=textbox[name="Code editor"i]
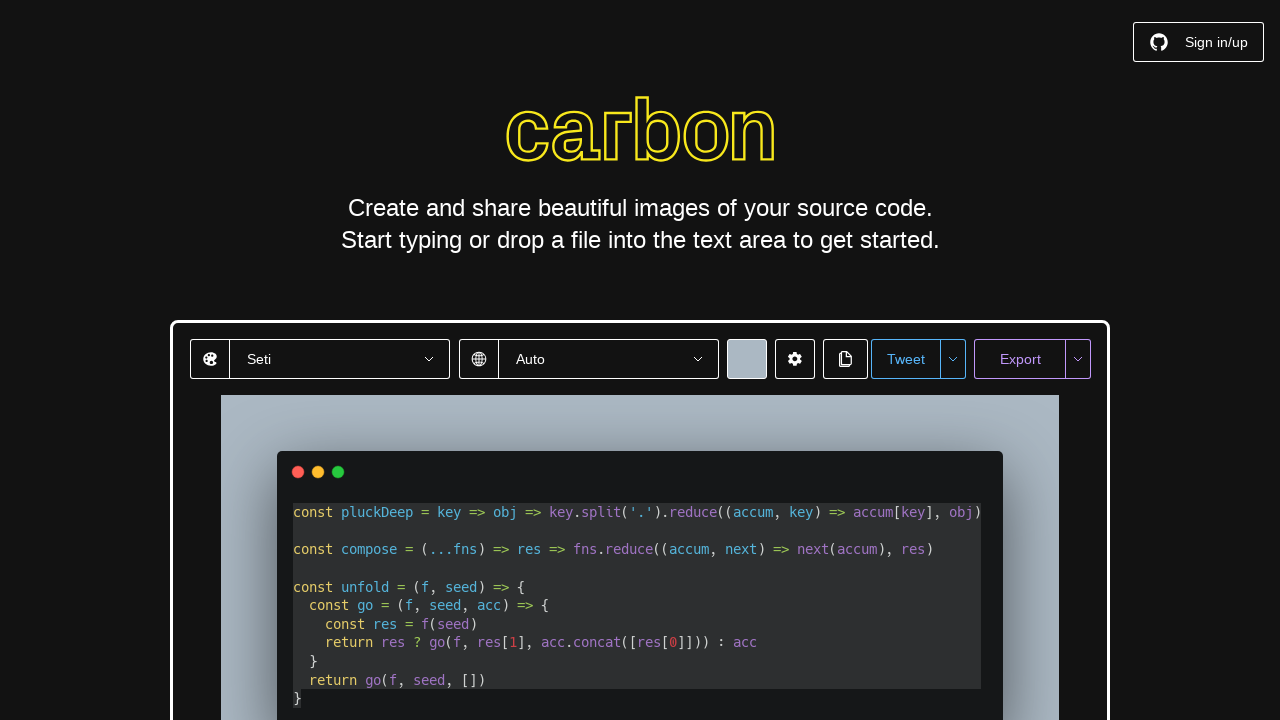

Replaced code editor content with custom Python code snippet on internal:role=textbox[name="Code editor"i]
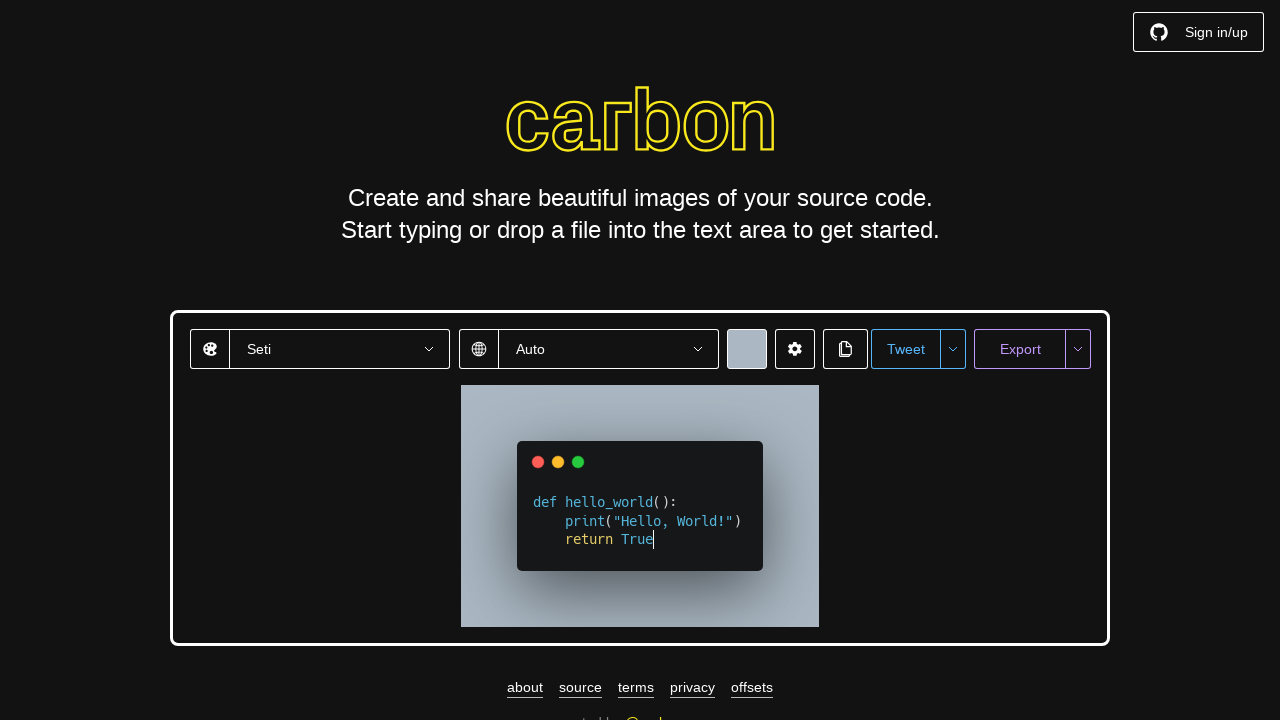

Waited for code to render in the Carbon image generator
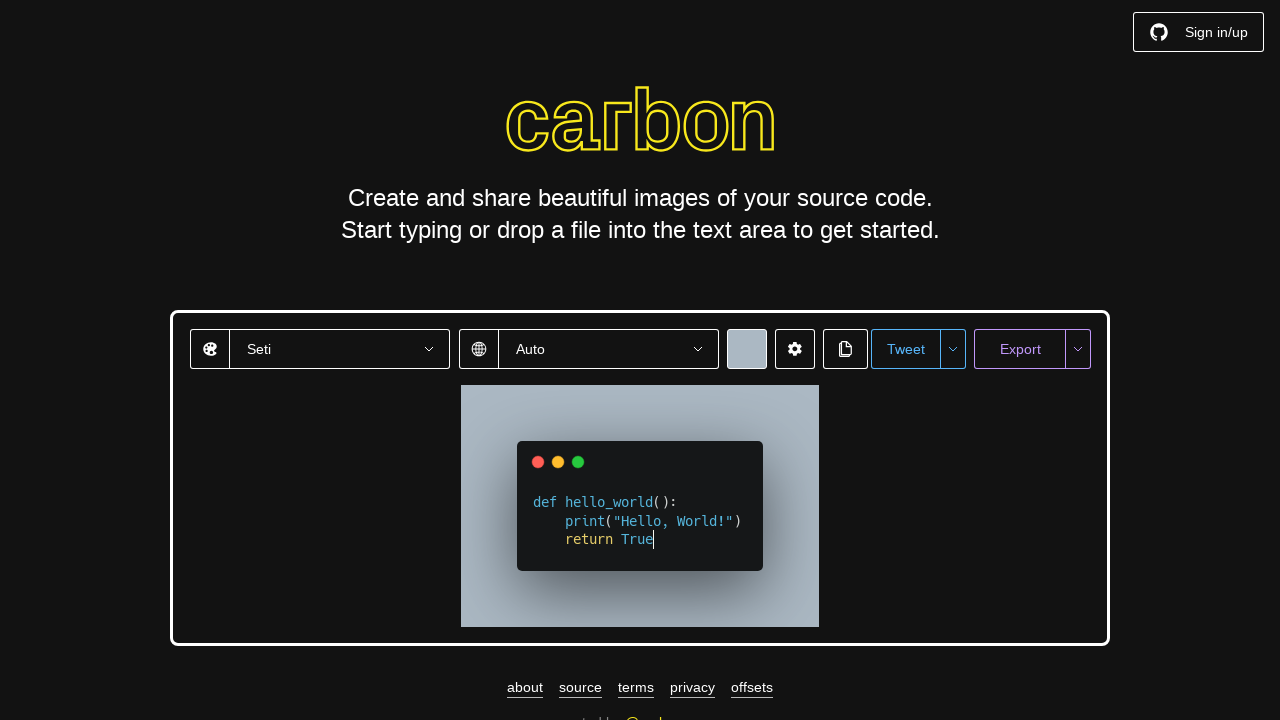

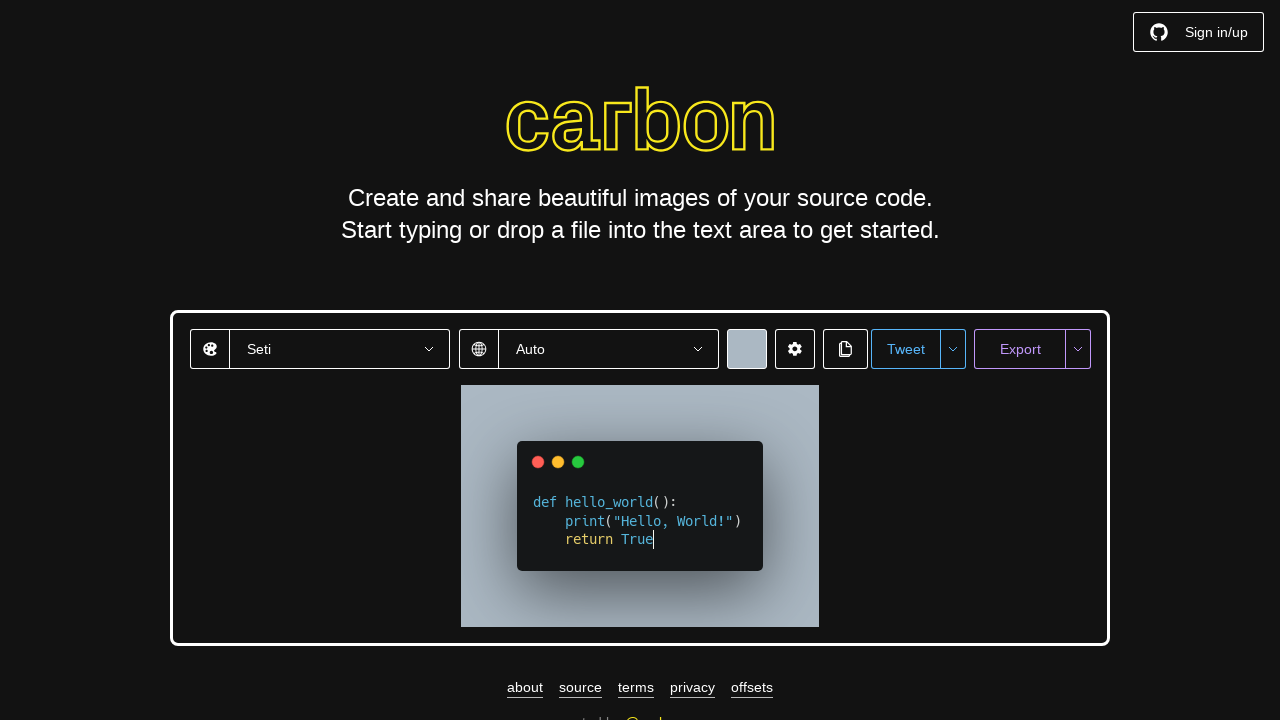